Navigates to the sign in page and verifies that the welcome message is displayed correctly

Starting URL: https://courses.ultimateqa.com/

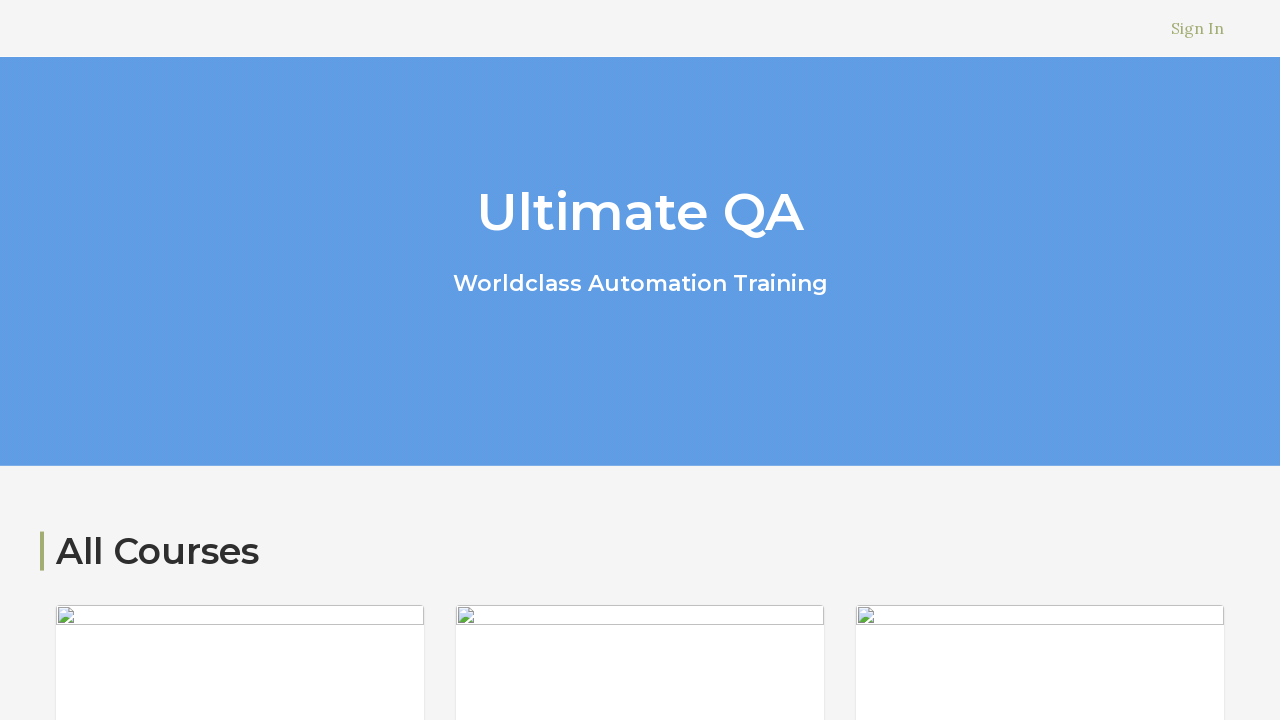

Clicked Sign In link to navigate to login page at (1198, 28) on xpath=//a[contains(text(),'Sign In')]
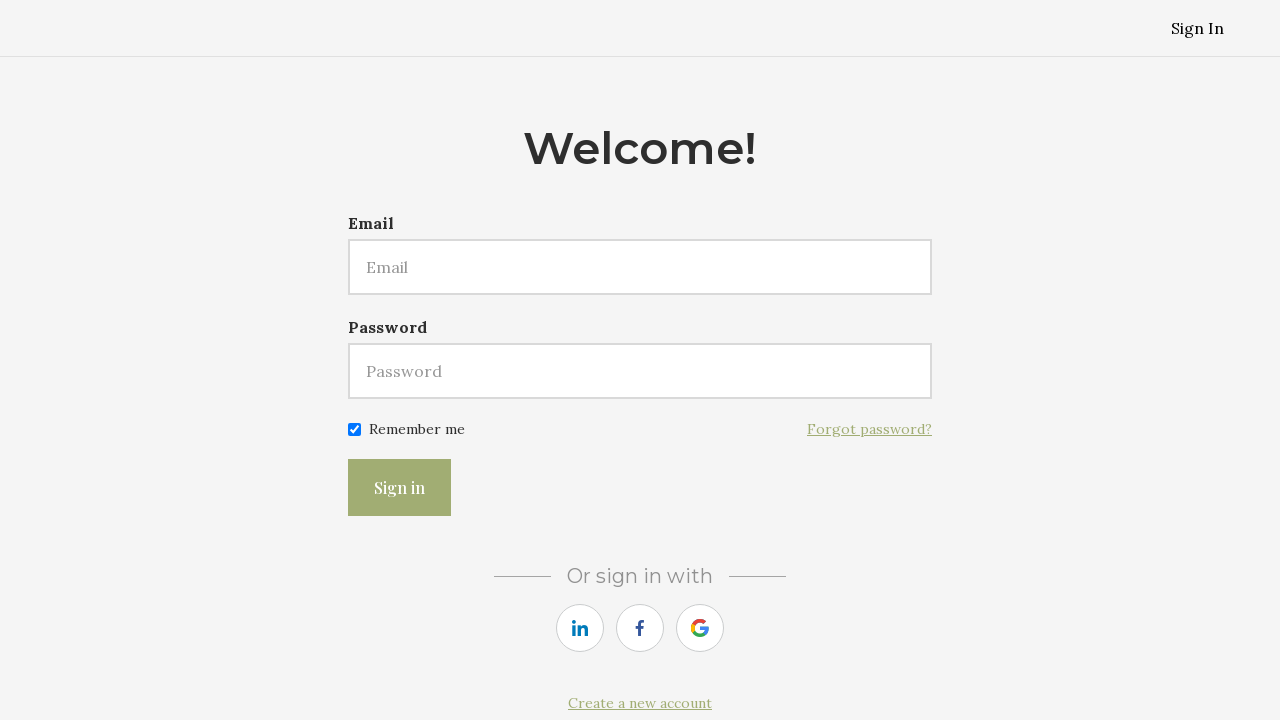

Welcome heading loaded on login page
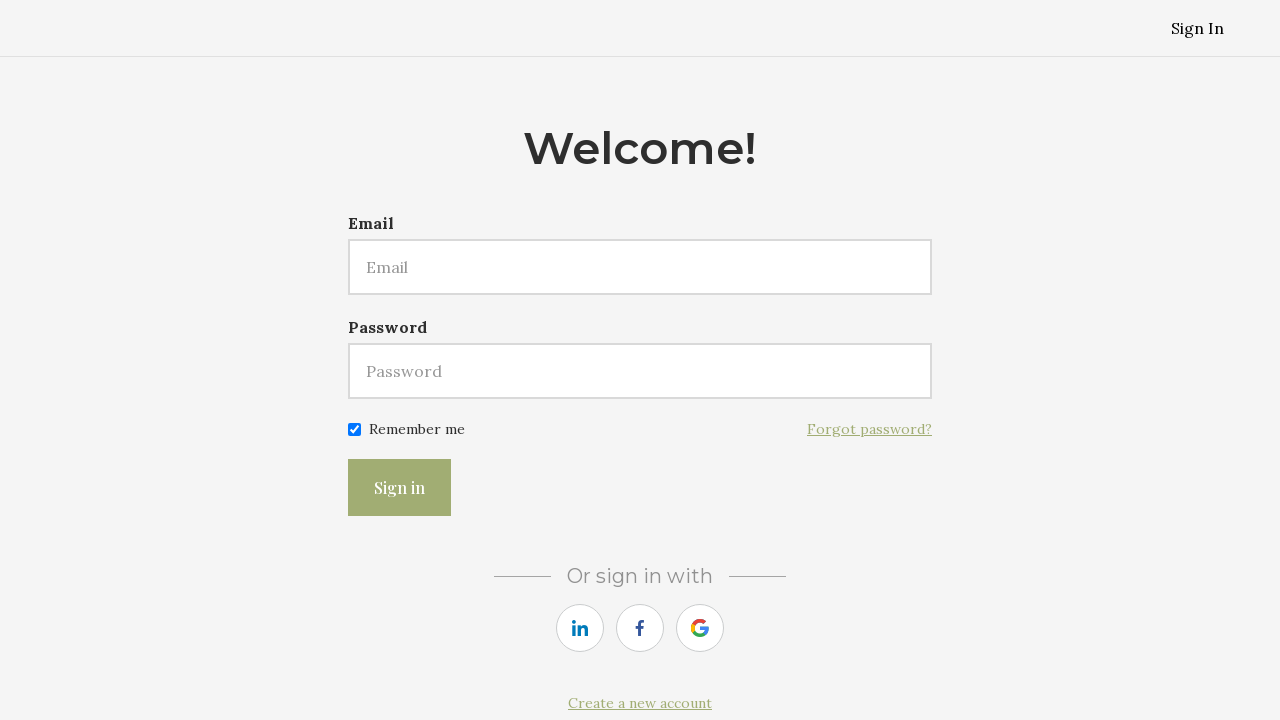

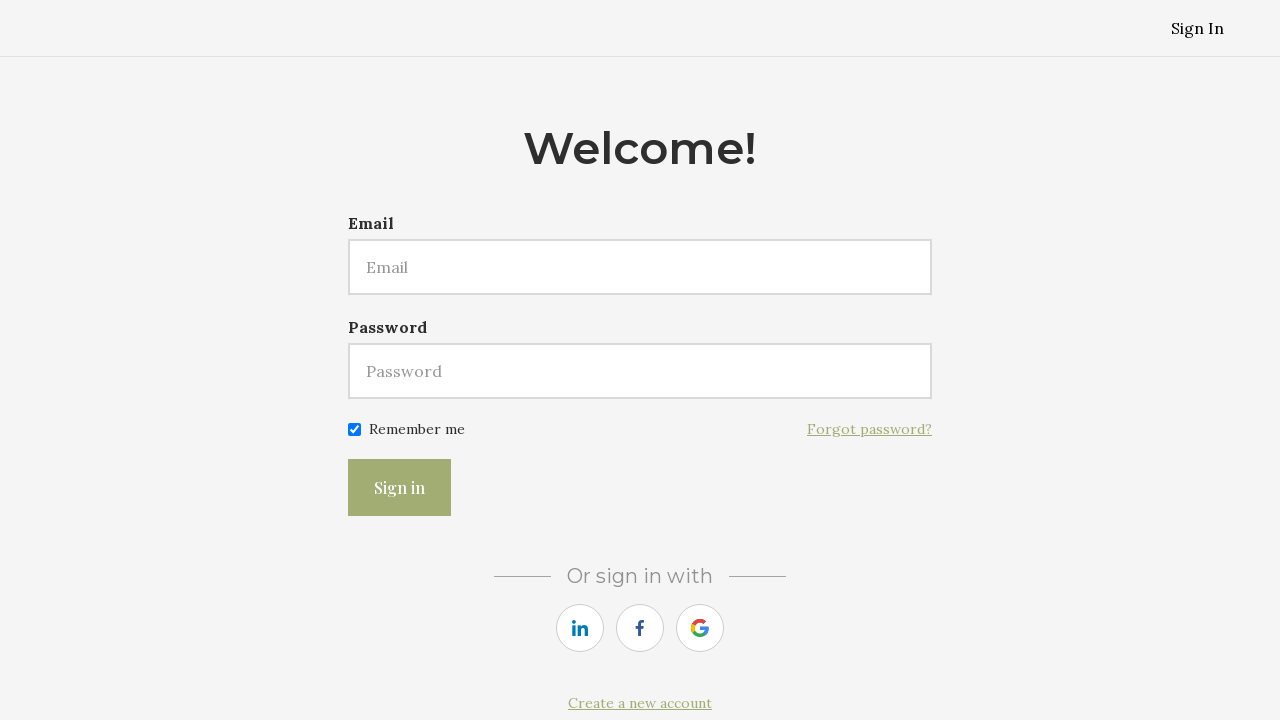